Tests a sign-up or contact form by filling in first name, last name, and email fields, then submitting the form

Starting URL: http://secure-retreat-92358.herokuapp.com

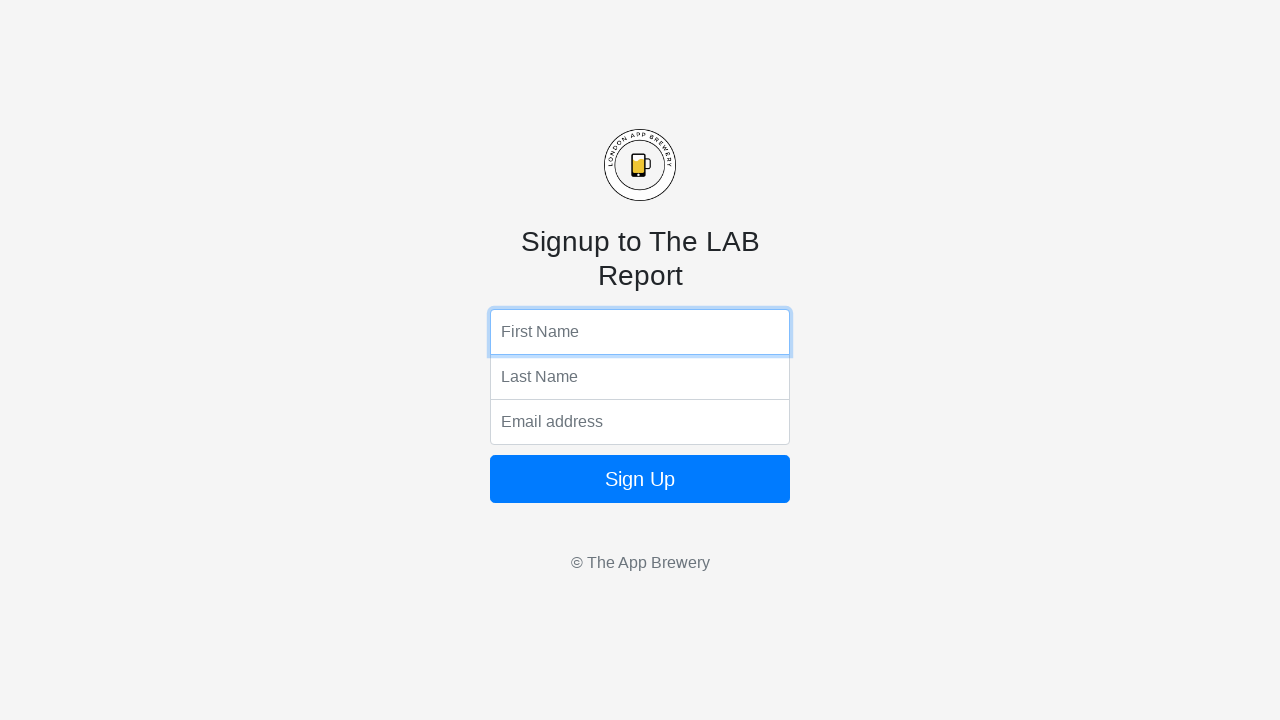

Filled first name field with 'Manas' on input[name='fName']
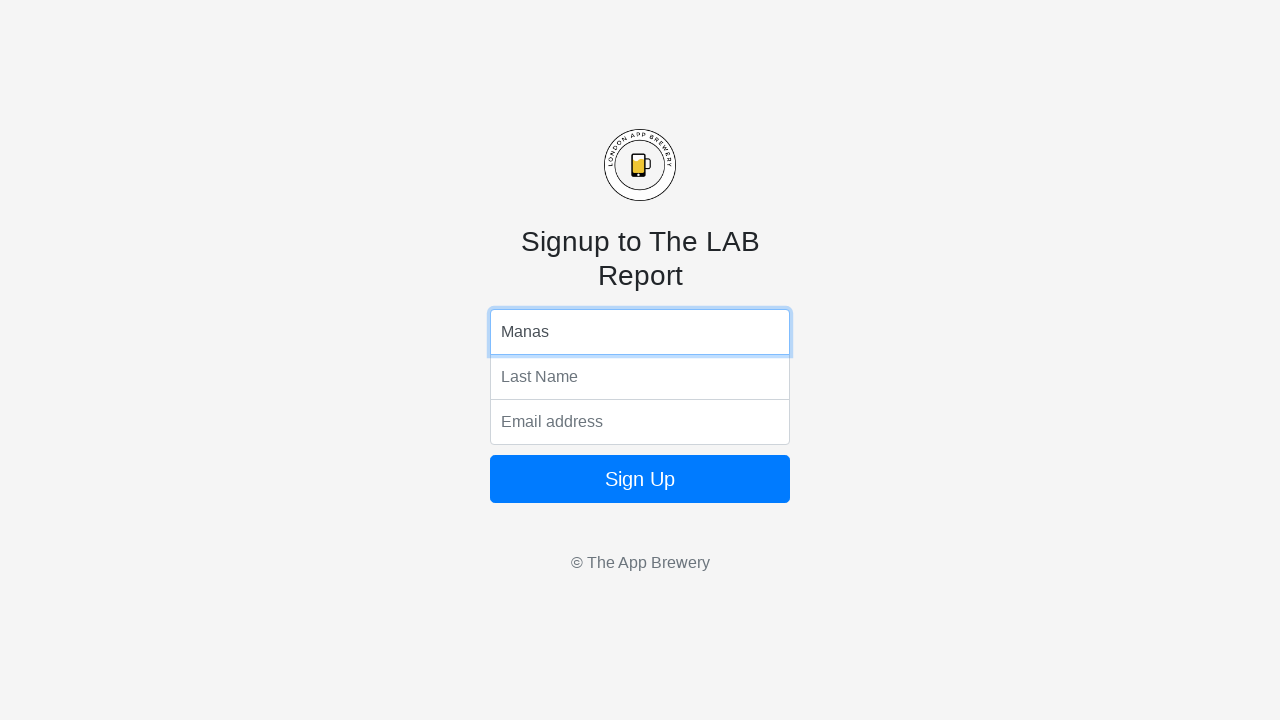

Filled last name field with 'Test' on input[name='lName']
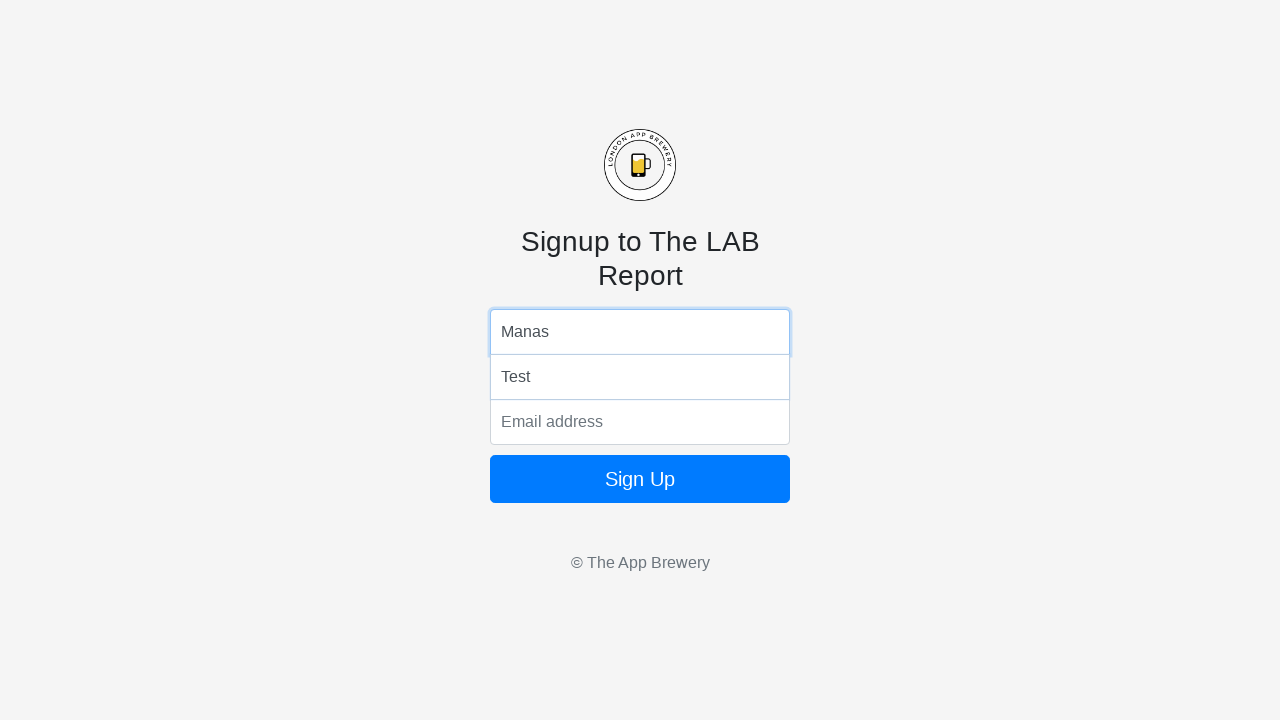

Filled email field with 'manas@testemail.com' on input[name='email']
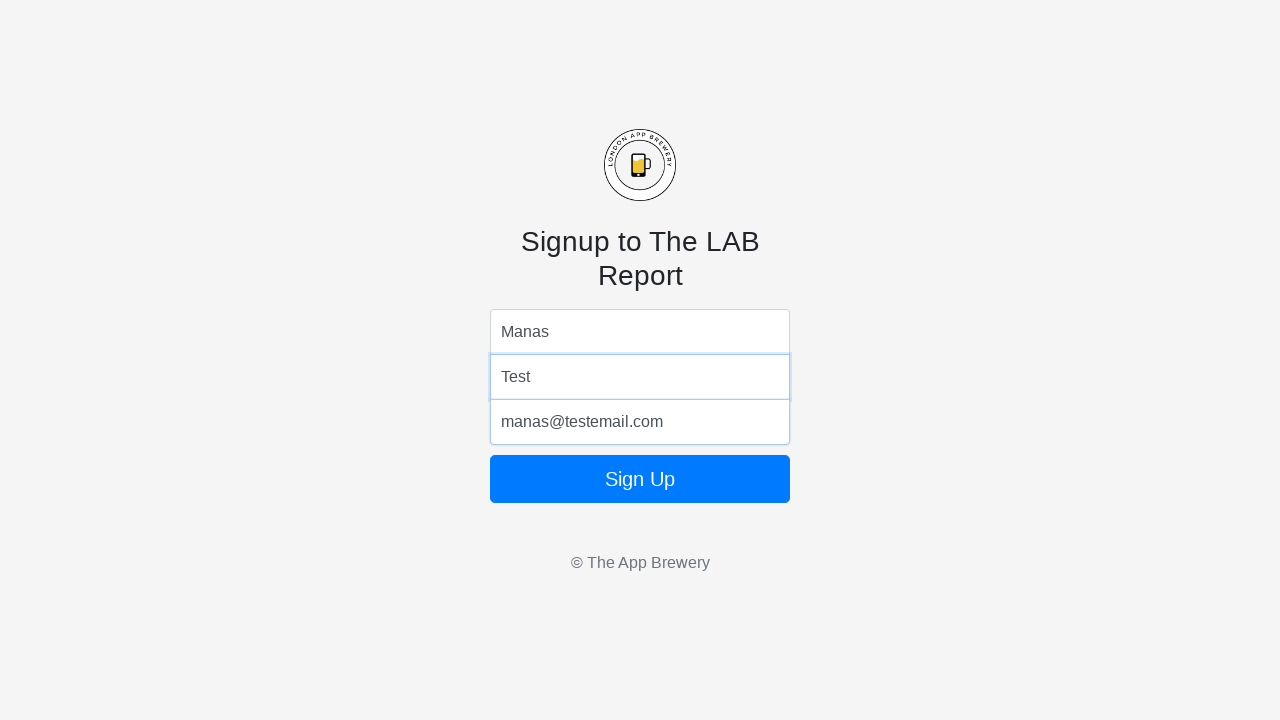

Clicked form submit button at (640, 479) on form button
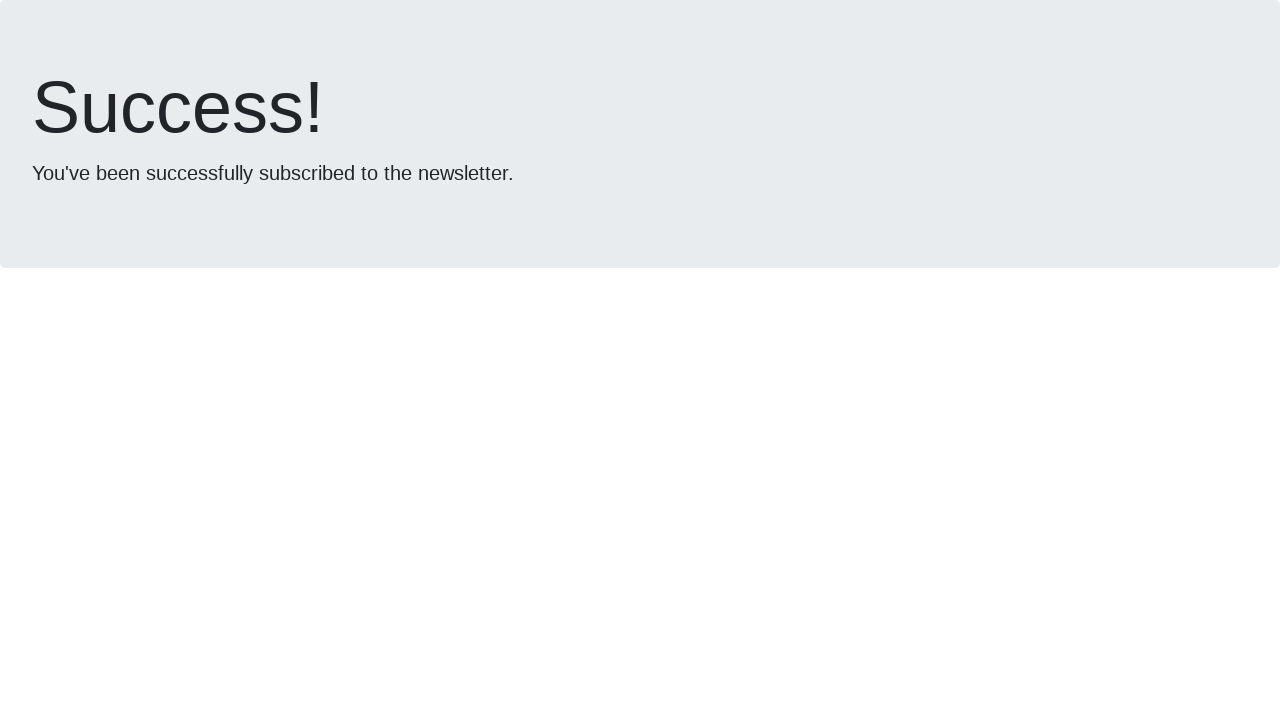

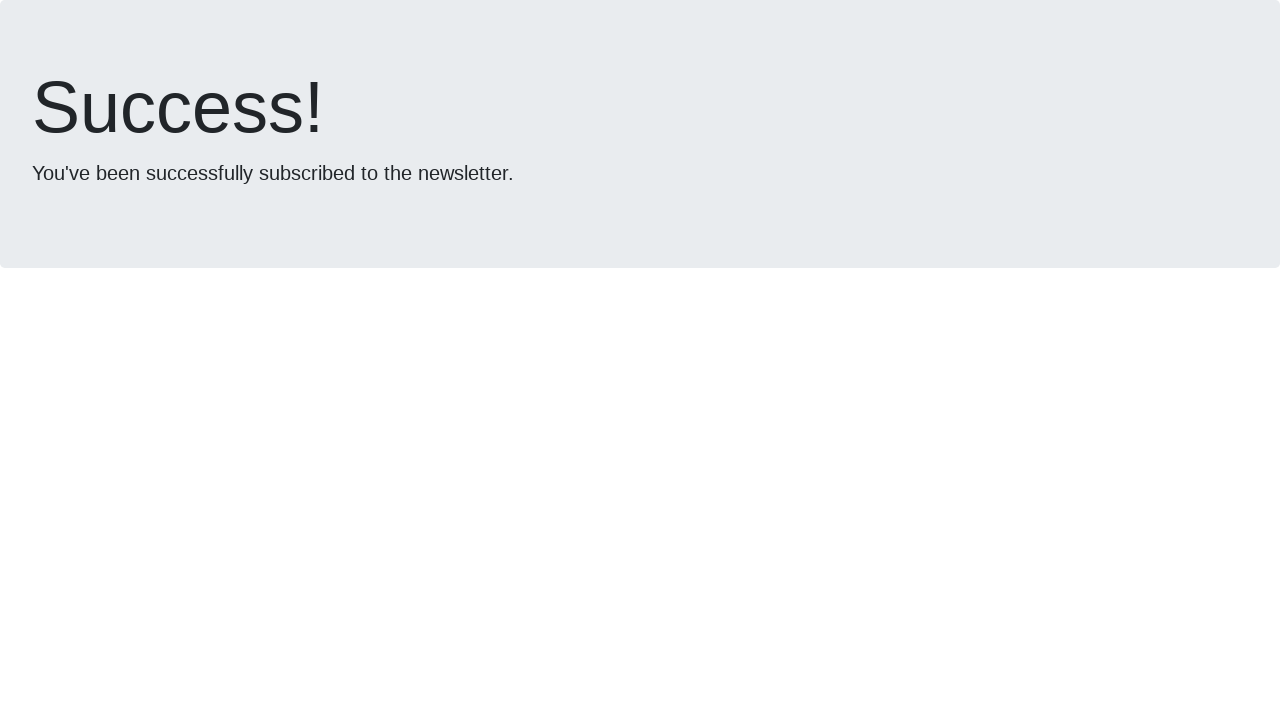